Tests search functionality by typing "ca" and verifying 4 products are shown, then adds one item to cart and verifies cart contains 1 item

Starting URL: https://rahulshettyacademy.com/seleniumPractise/#/

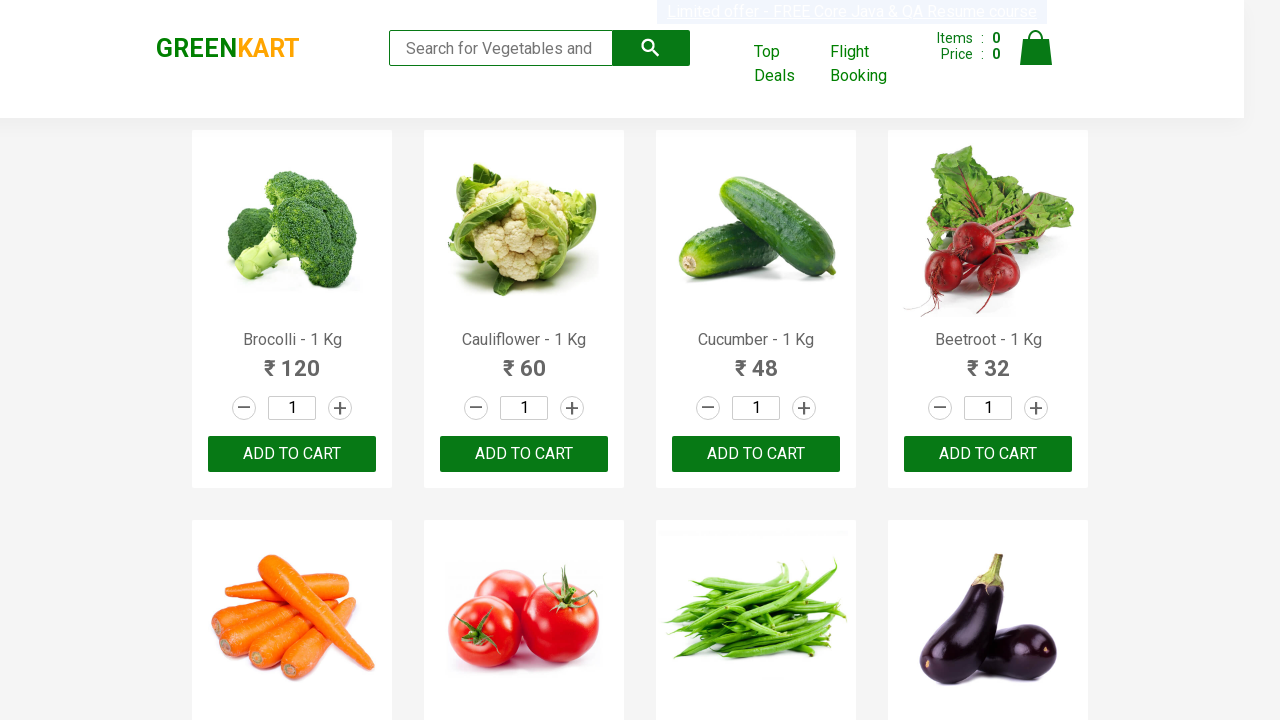

Filled search field with 'ca' on .search-keyword
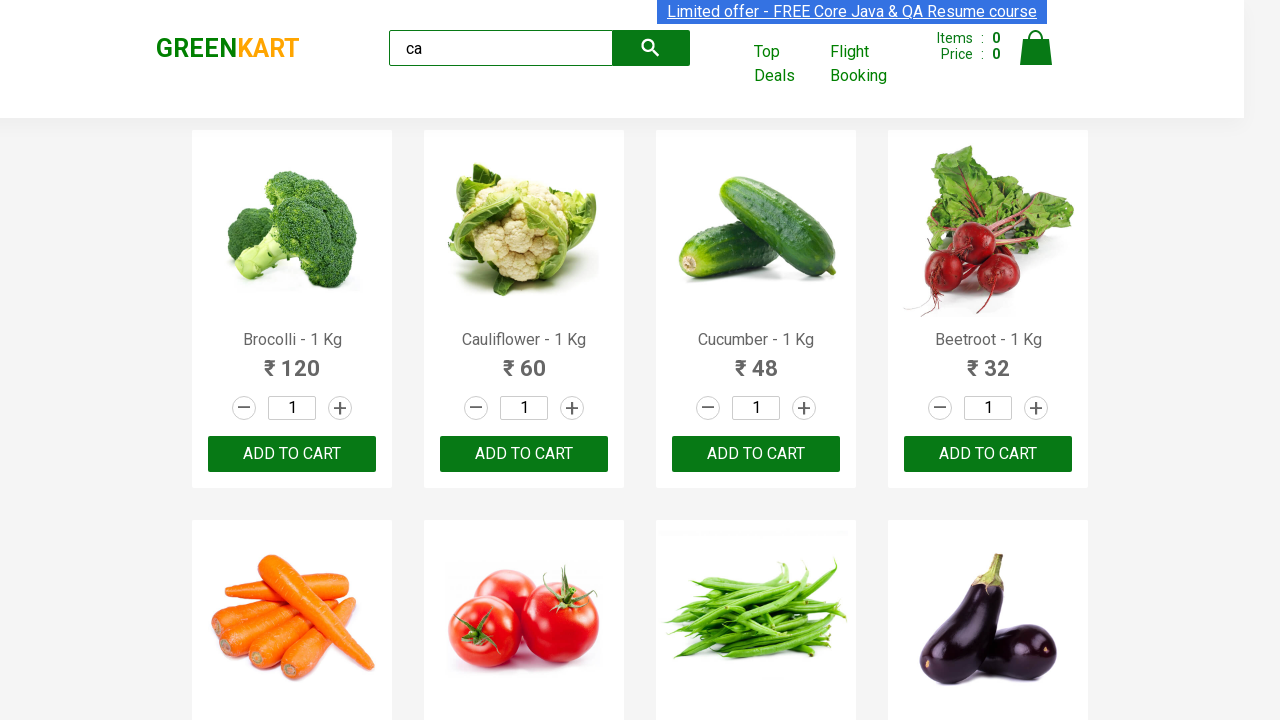

Waited for products to filter
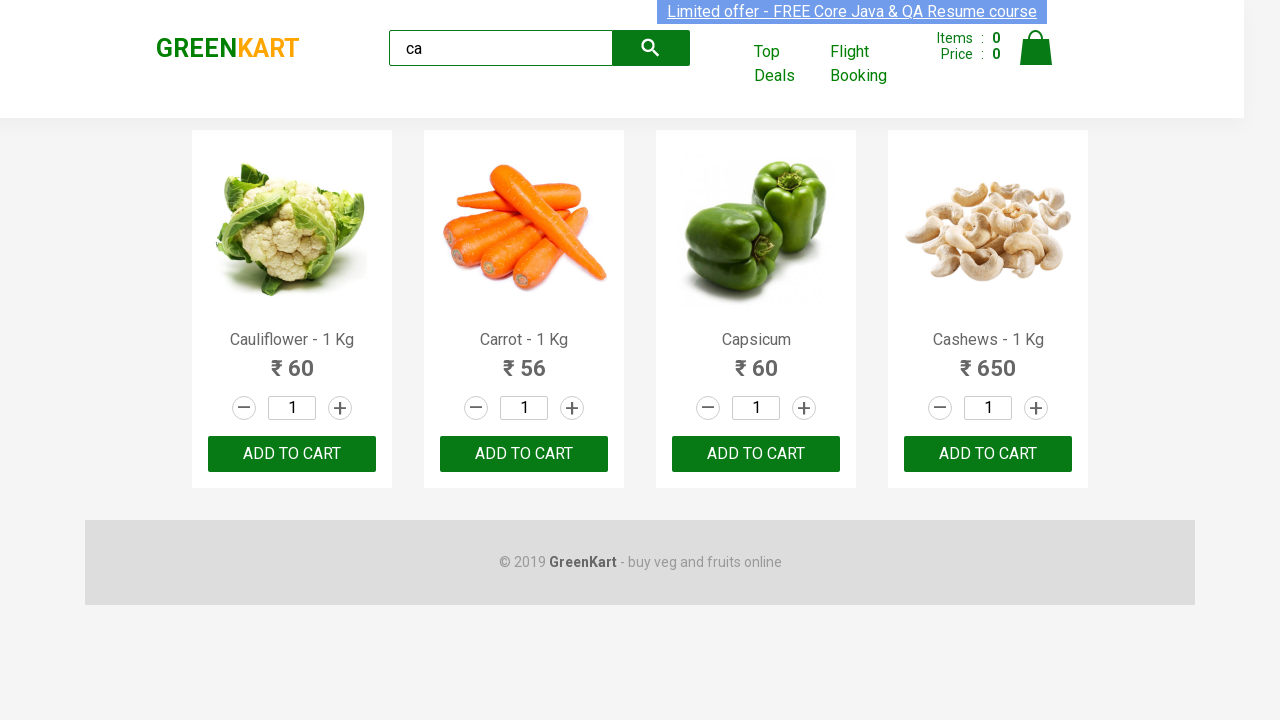

Verified 4 products are visible
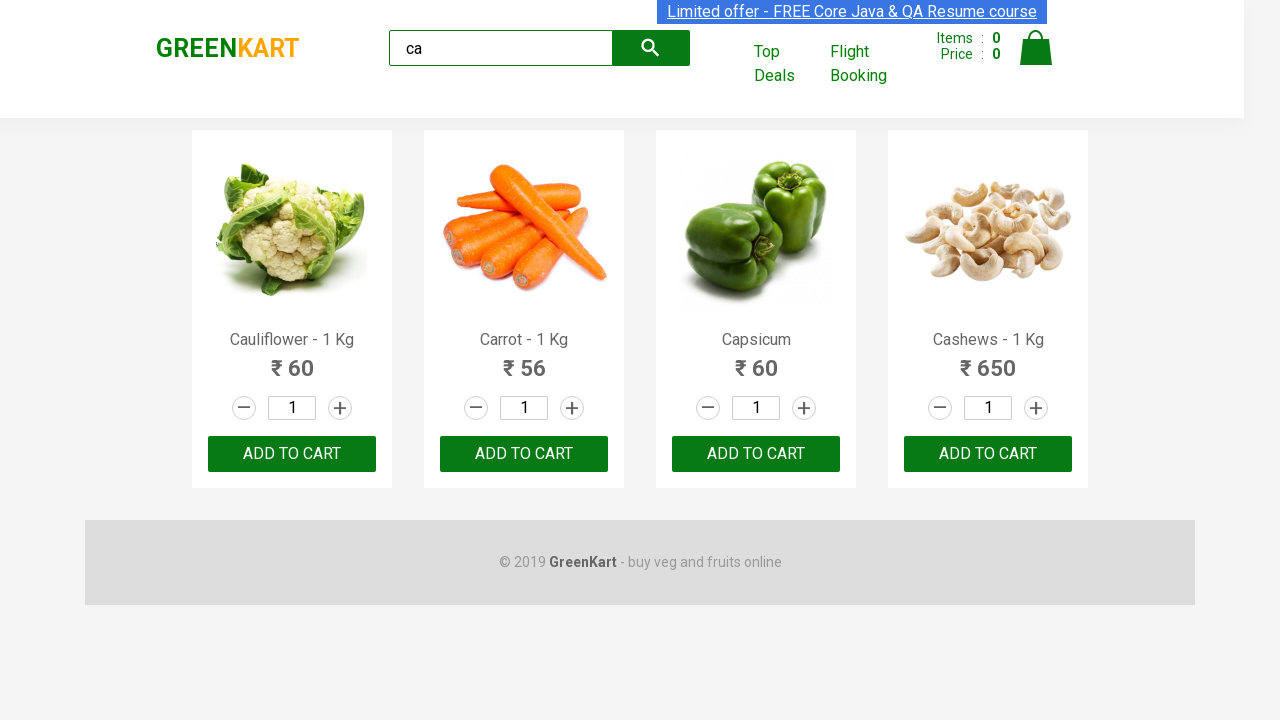

Clicked add to cart button for second product at (524, 454) on :nth-child(2) > .product-action > button
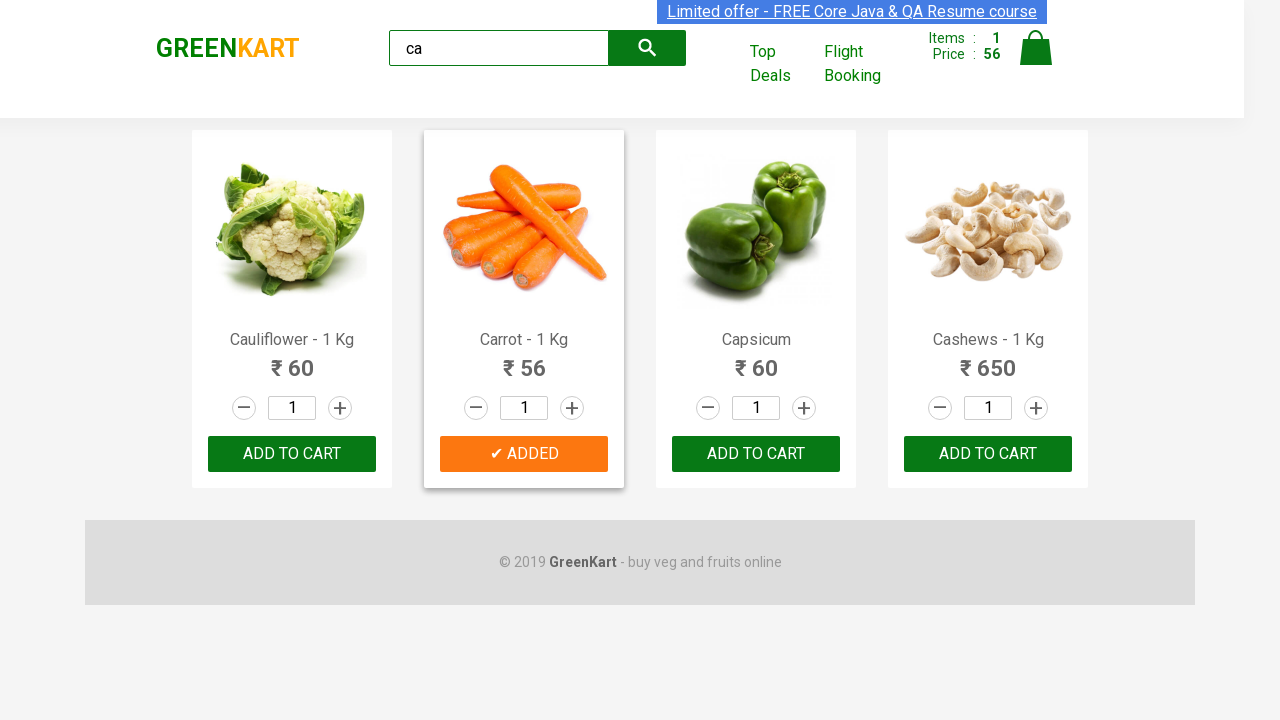

Opened cart preview at (1036, 48) on .cart-icon > img
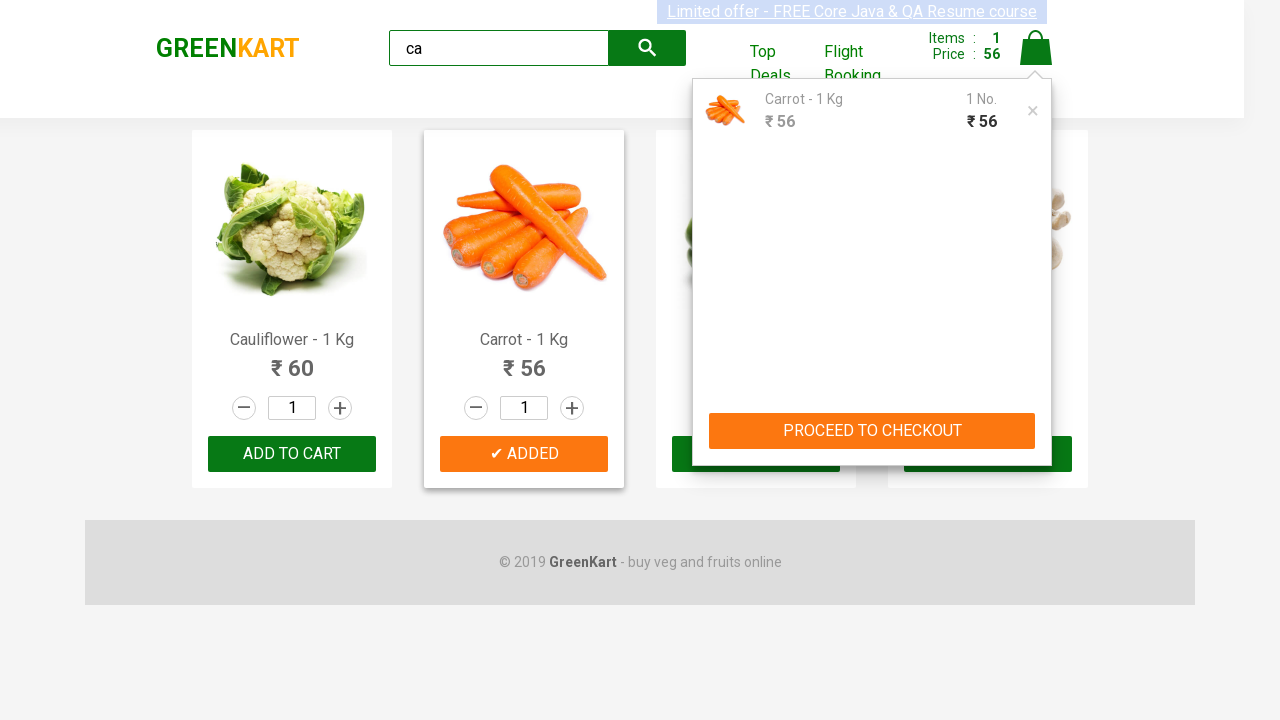

Verified cart contains 1 item
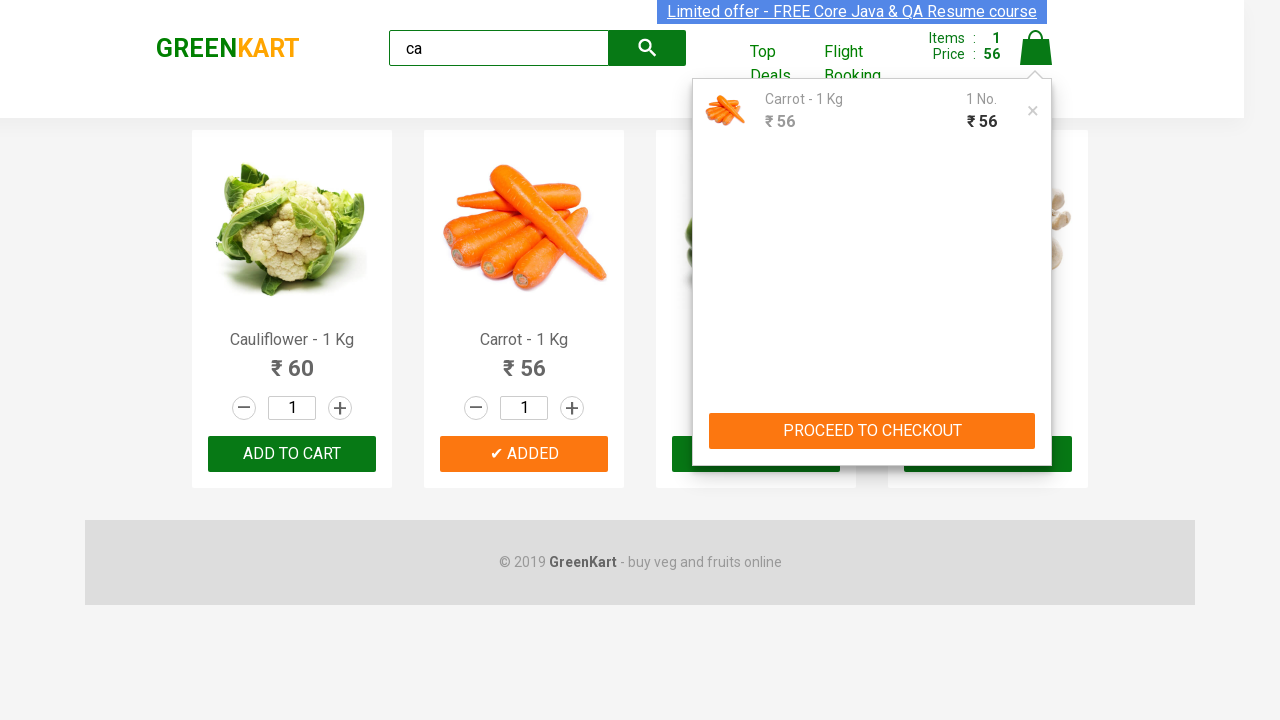

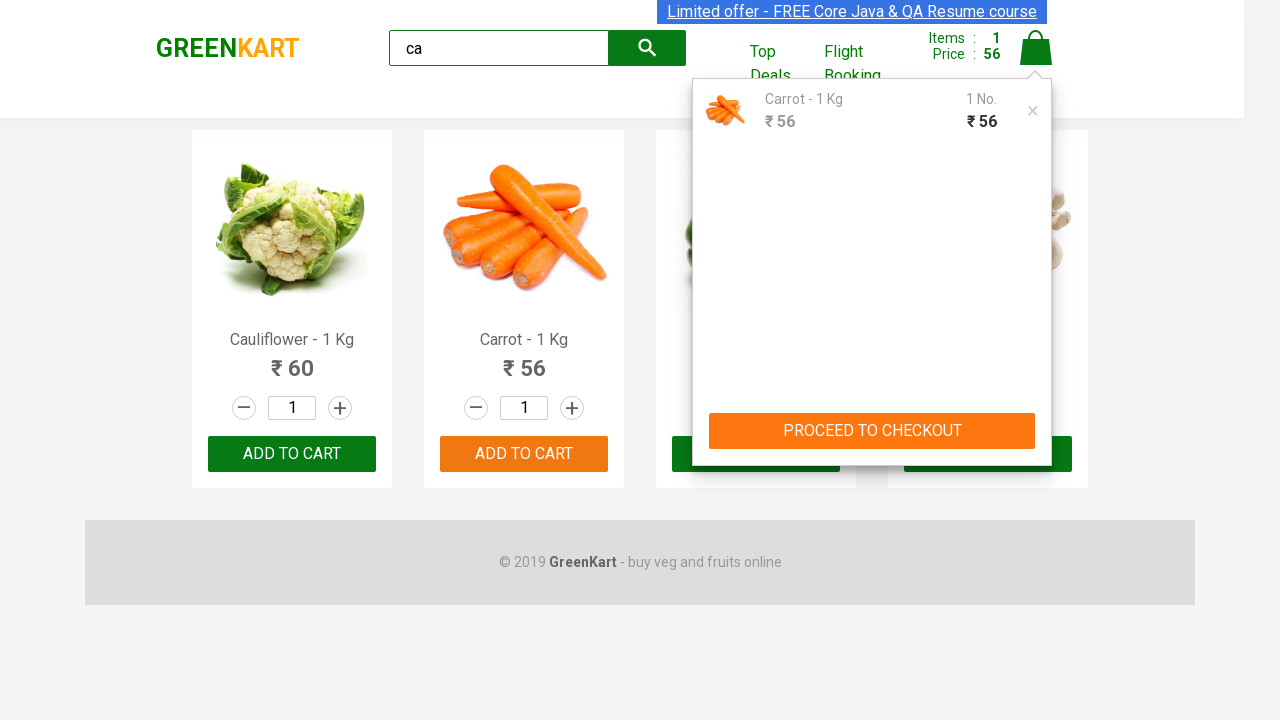